Tests radio button functionality by locating a Male radio button and clicking it if it's enabled on a demo page.

Starting URL: http://syntaxprojects.com/basic-radiobutton-demo.php

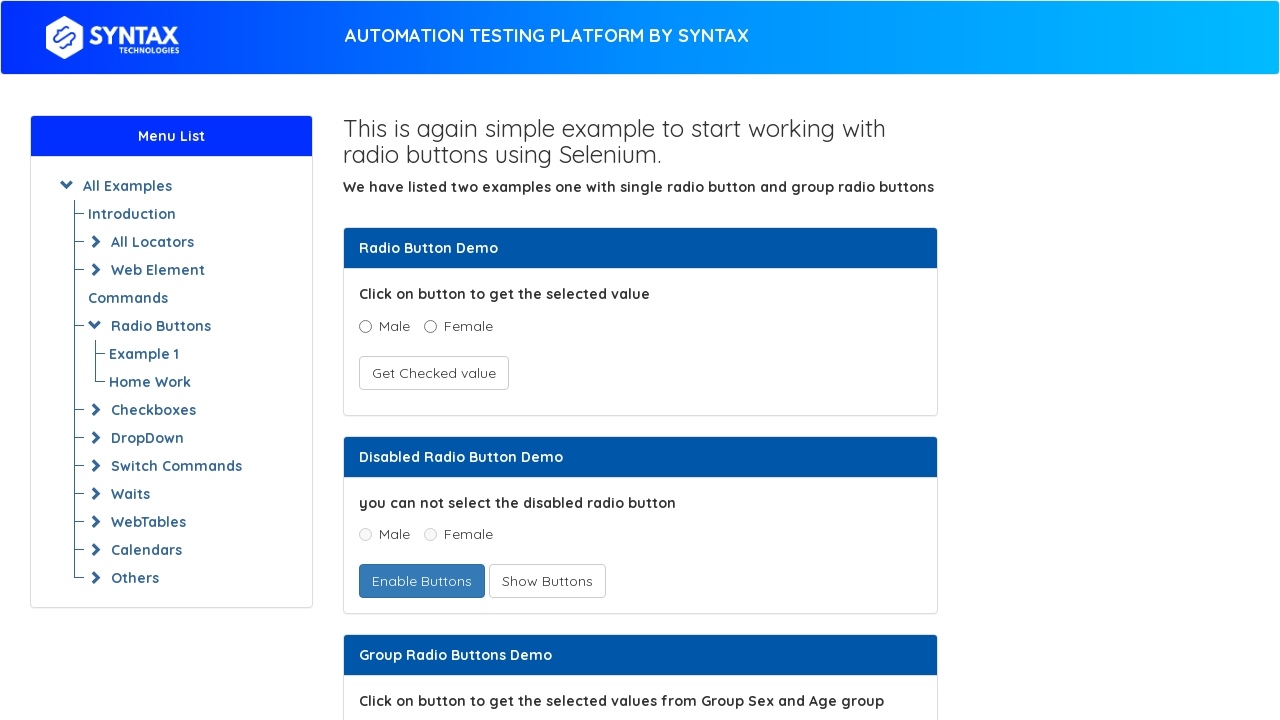

Located the Male radio button element
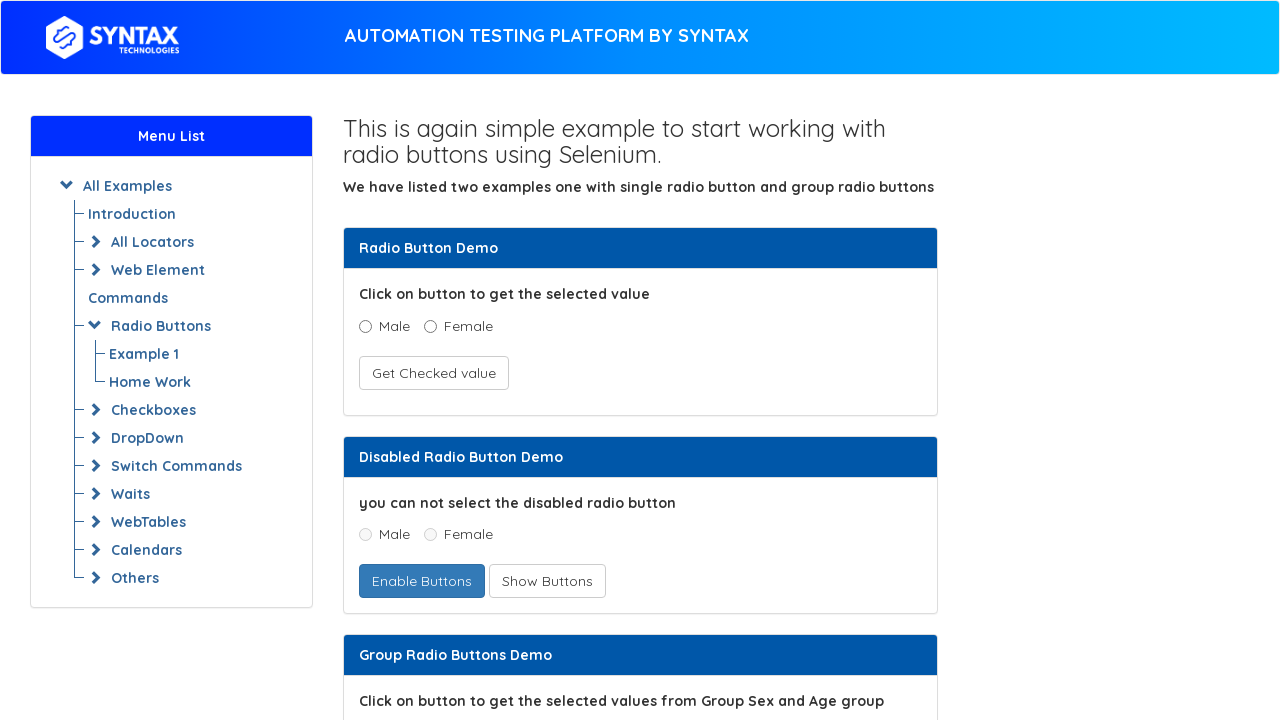

Waited for Male radio button to become visible
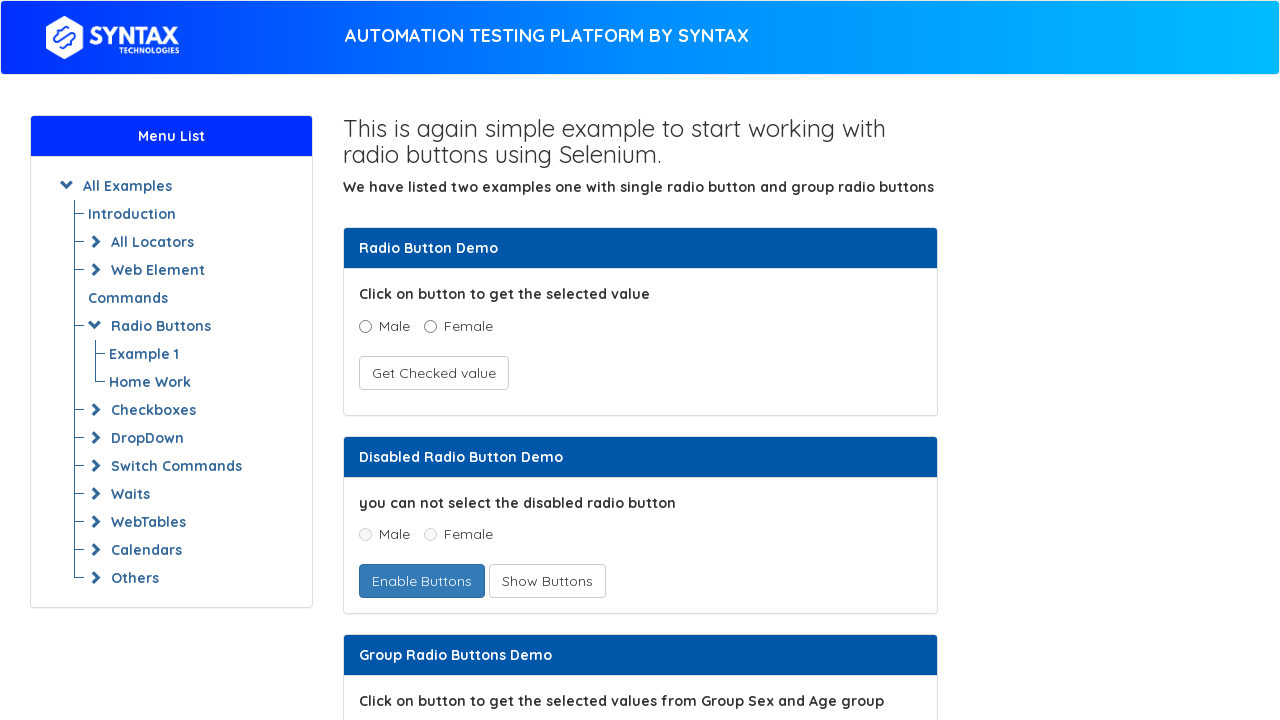

Male radio button was enabled and clicked at (365, 360) on (//*[@value='Male'])[2]
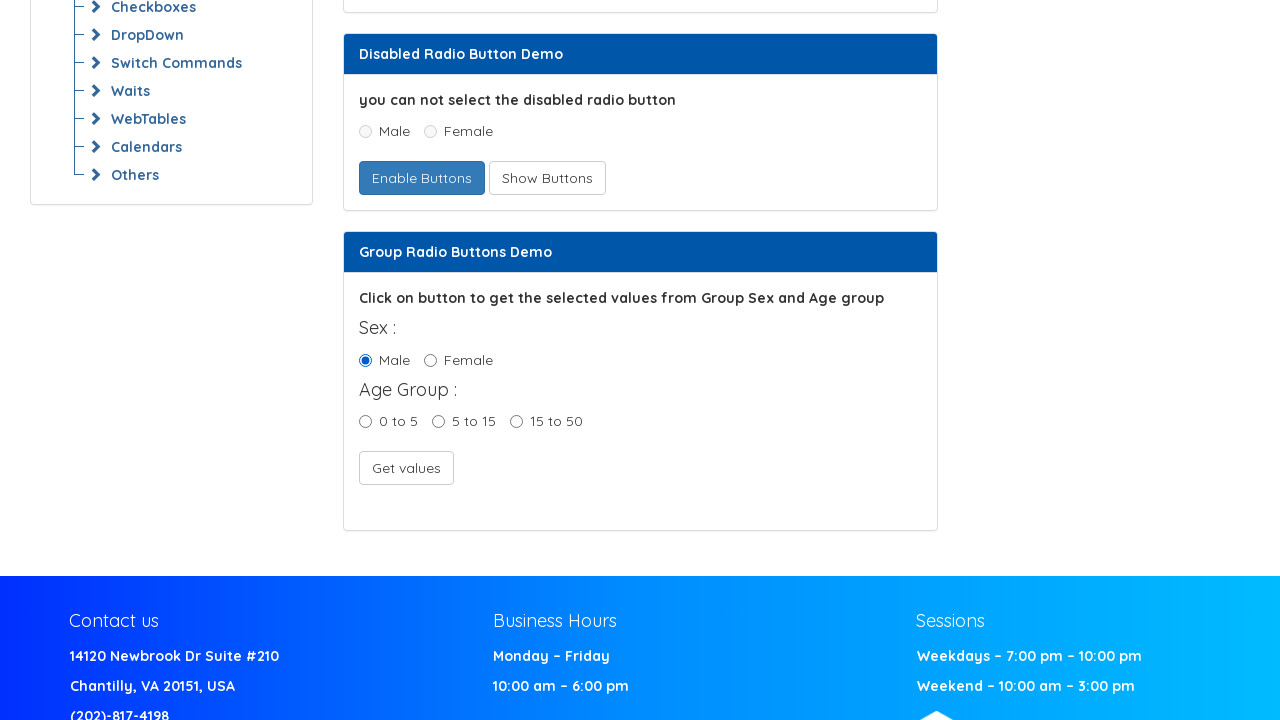

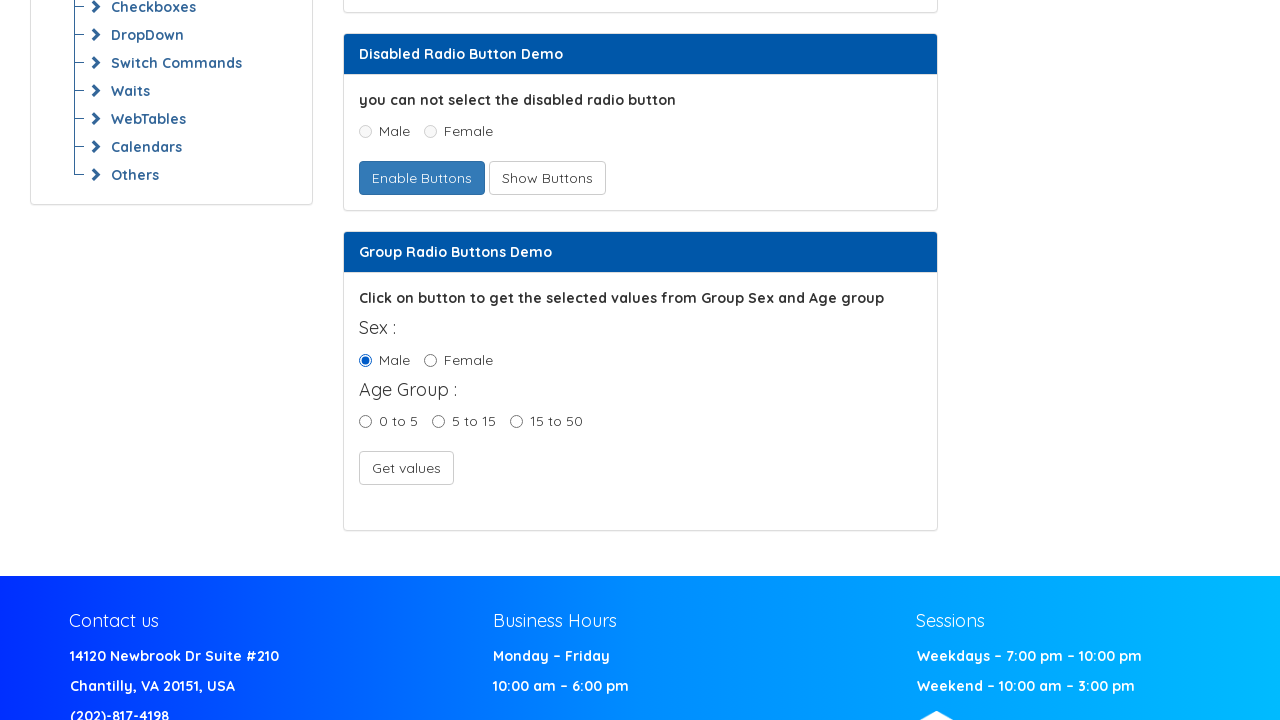